Tests the Radio Button functionality by selecting the "Yes" radio button and verifying the selected text is displayed

Starting URL: https://demoqa.com/

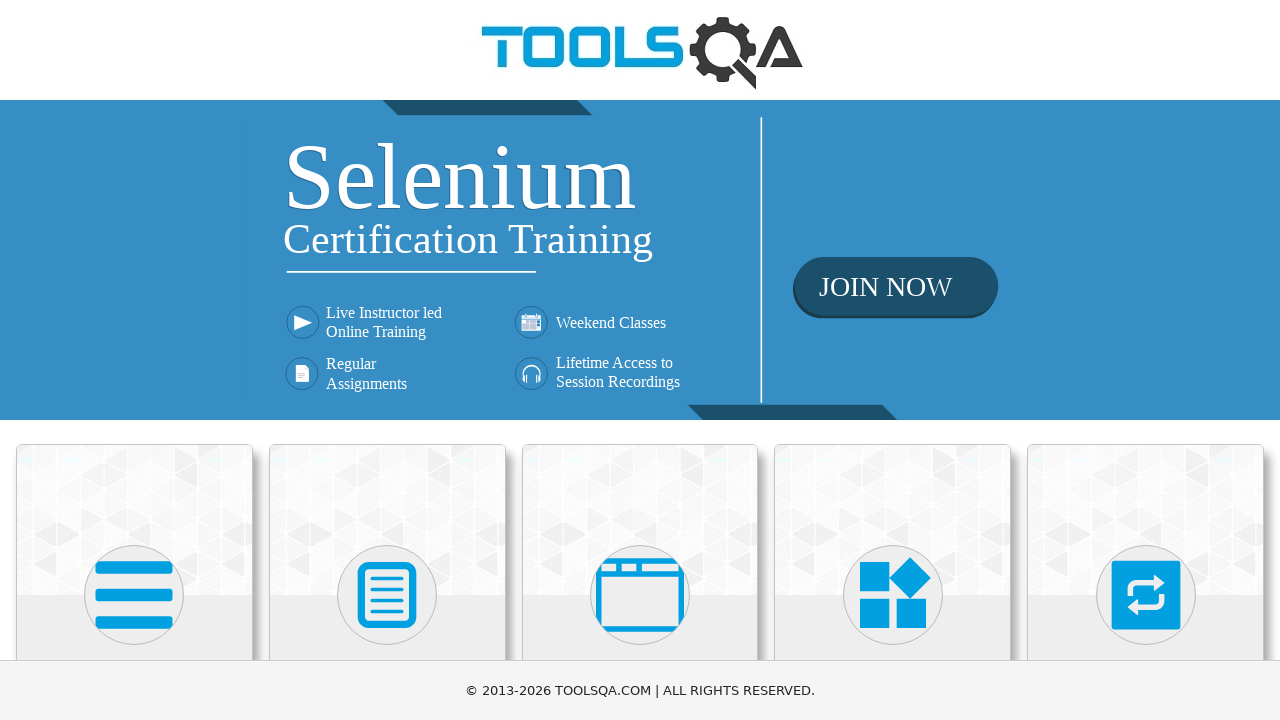

Clicked on Elements menu card at (134, 360) on text=Elements
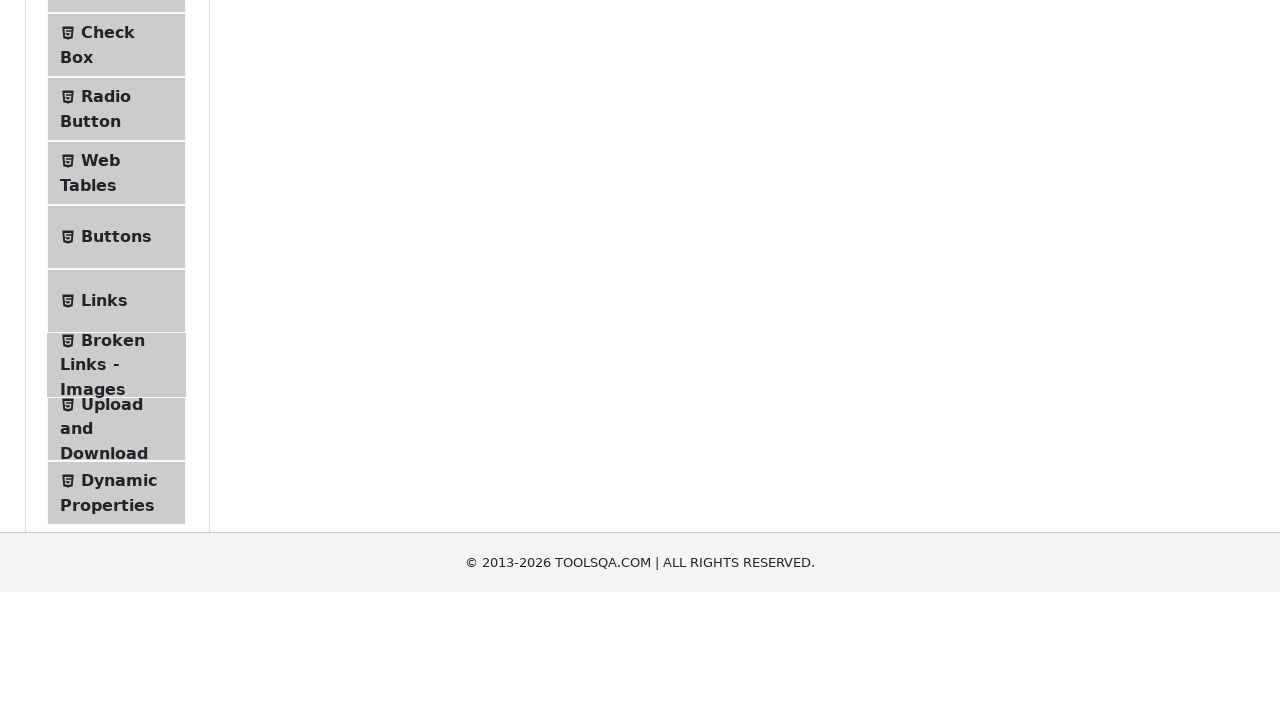

Clicked on Radio Button in left menu at (106, 376) on text=Radio Button
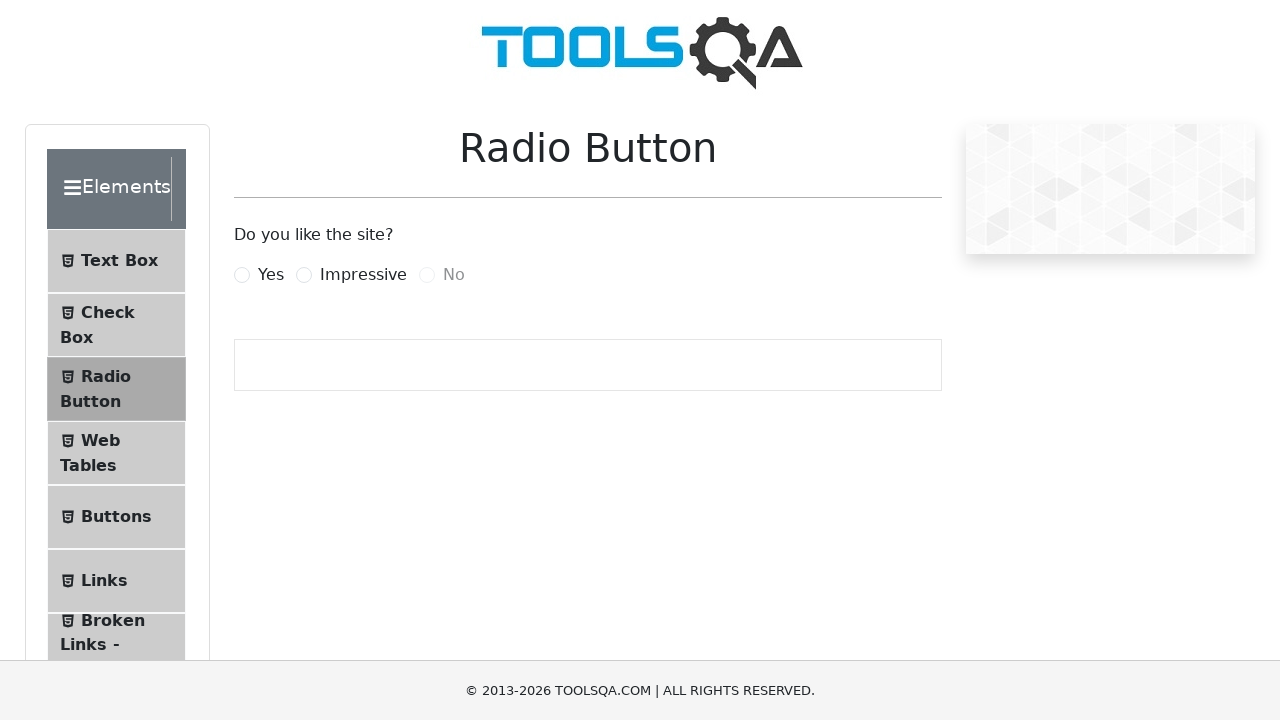

Radio button elements loaded
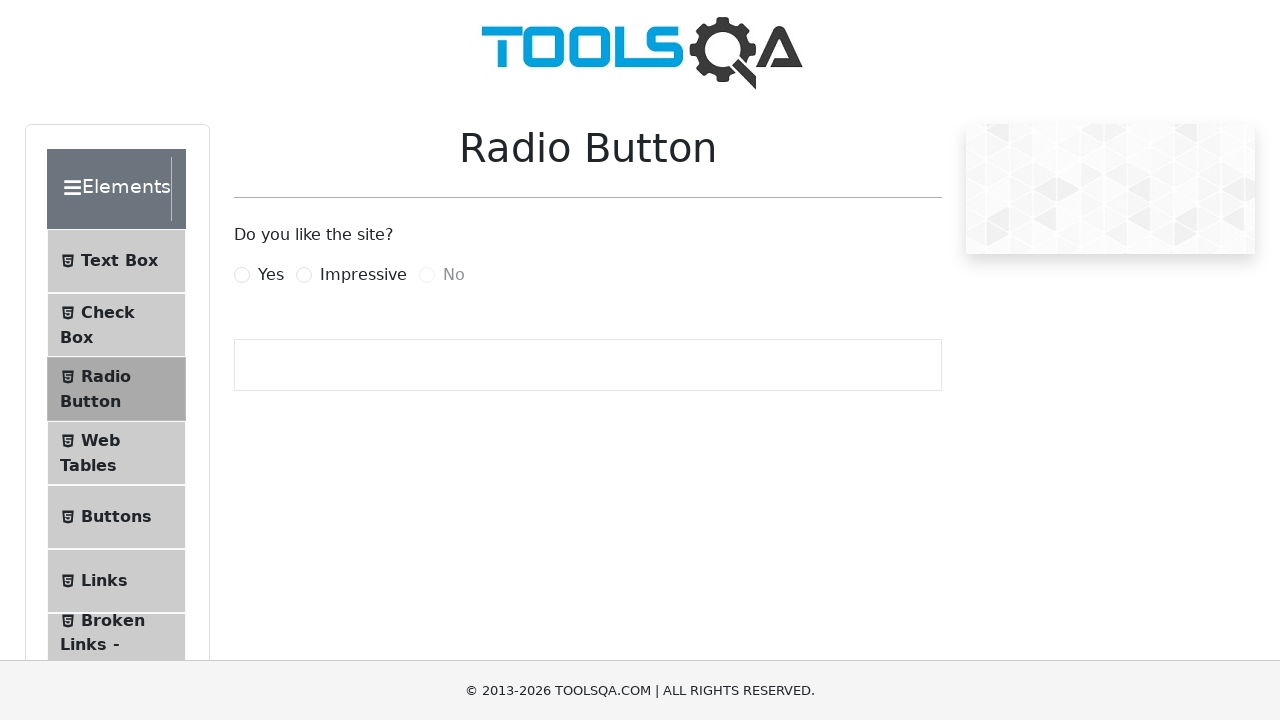

Selected the 'Yes' radio button at (271, 275) on label[for='yesRadio']
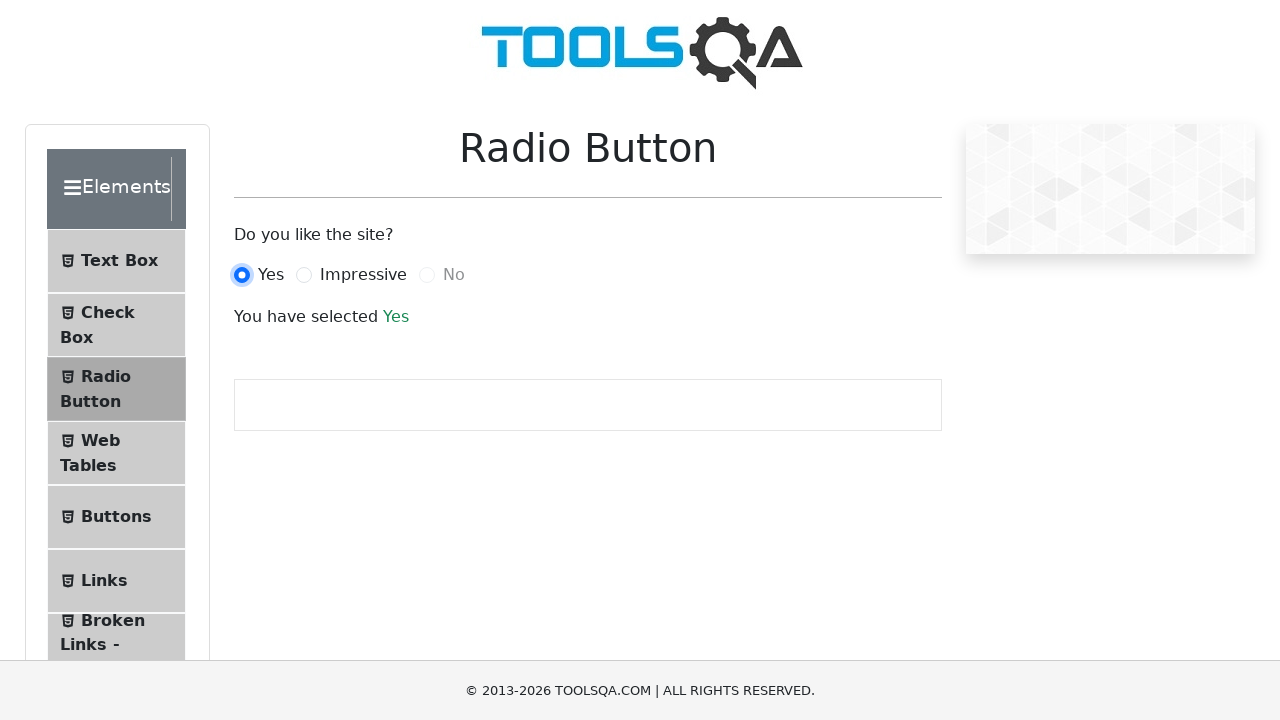

Verified that 'Yes' is displayed as selected text
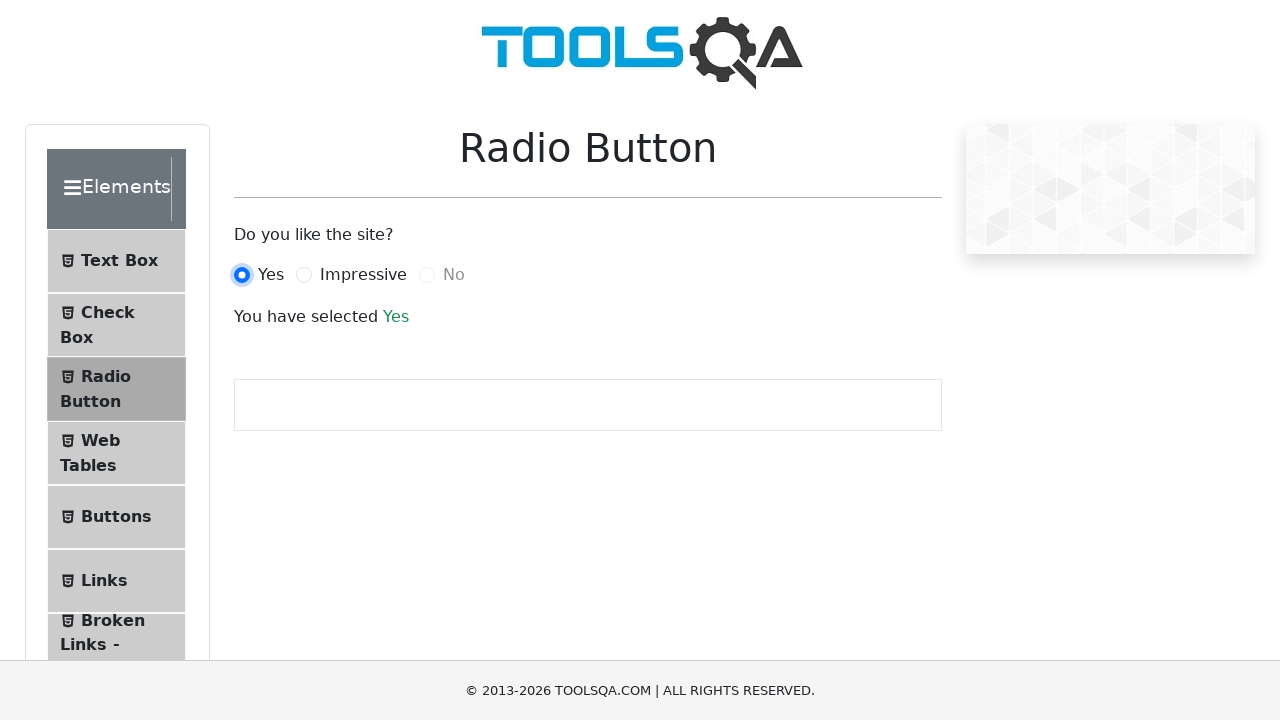

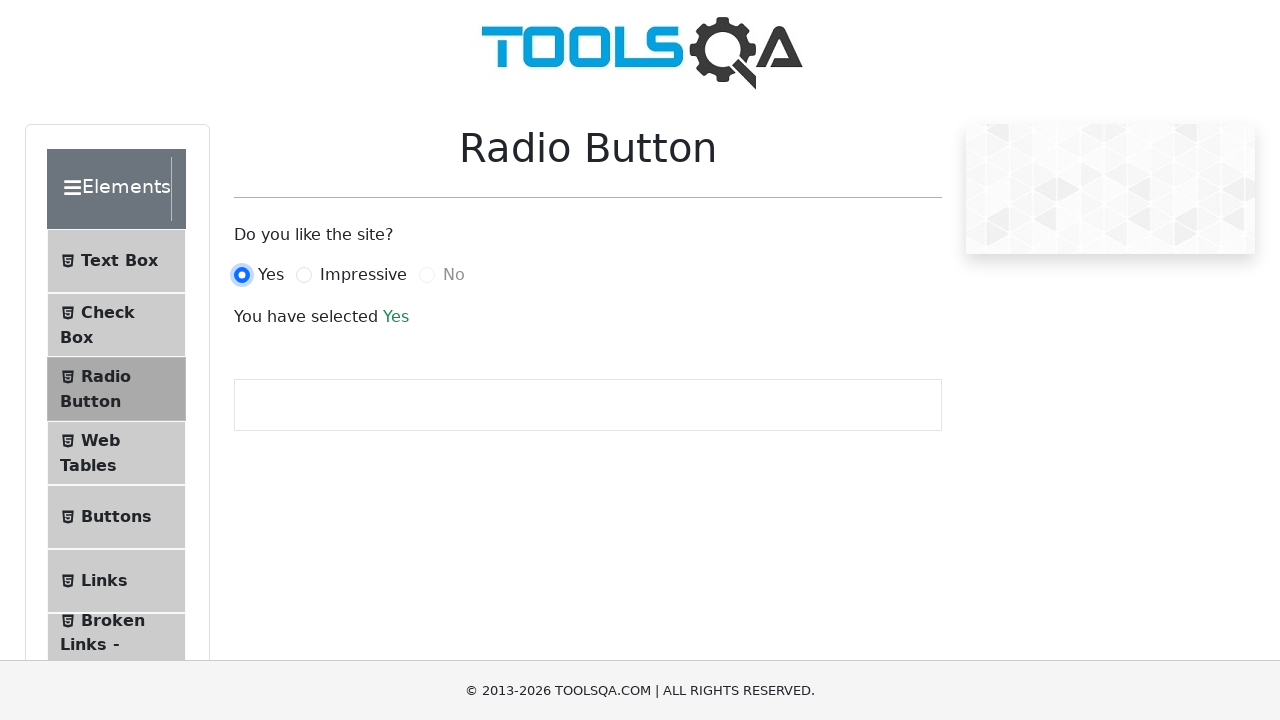